Tests checkbox functionality on the actions page by clicking multiple checkboxes and verifying the result message

Starting URL: https://kristinek.github.io/site/examples/actions

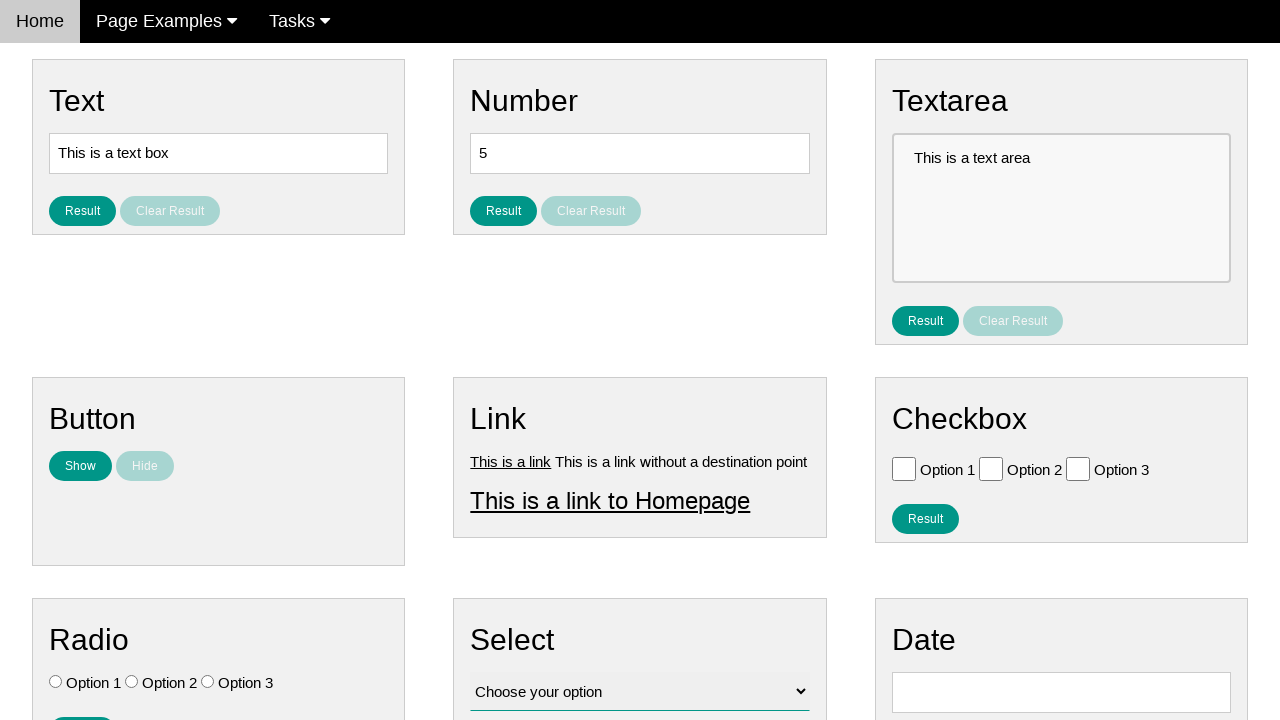

Clicked Option 1 checkbox at (904, 468) on xpath=//input[@value='Option 1']
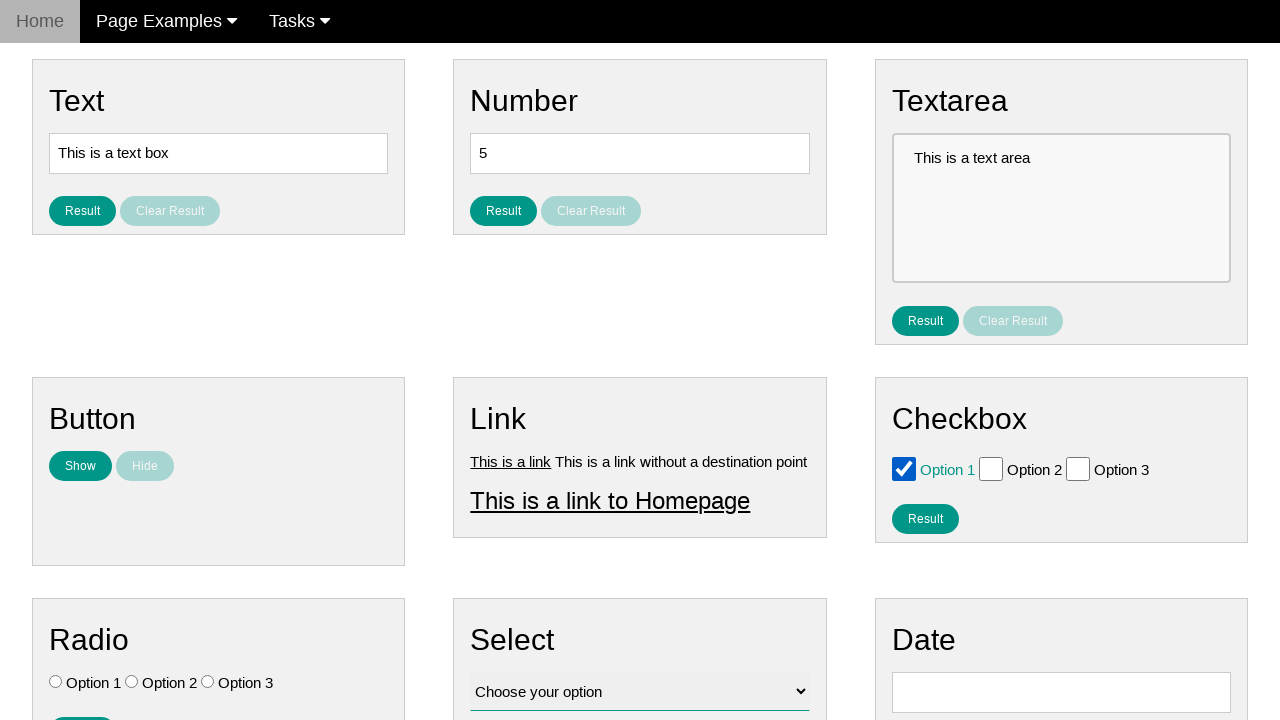

Clicked Option 2 checkbox at (991, 468) on xpath=//input[@value='Option 2']
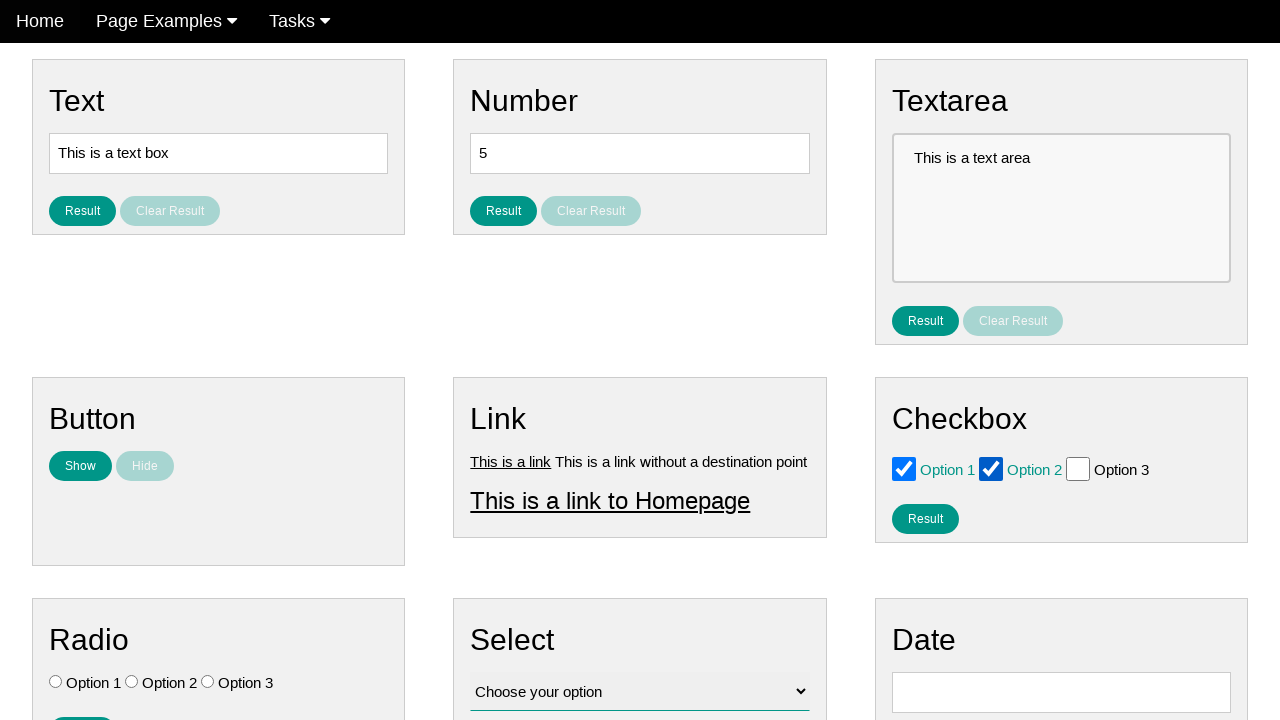

Clicked result checkbox button at (925, 518) on #result_button_checkbox
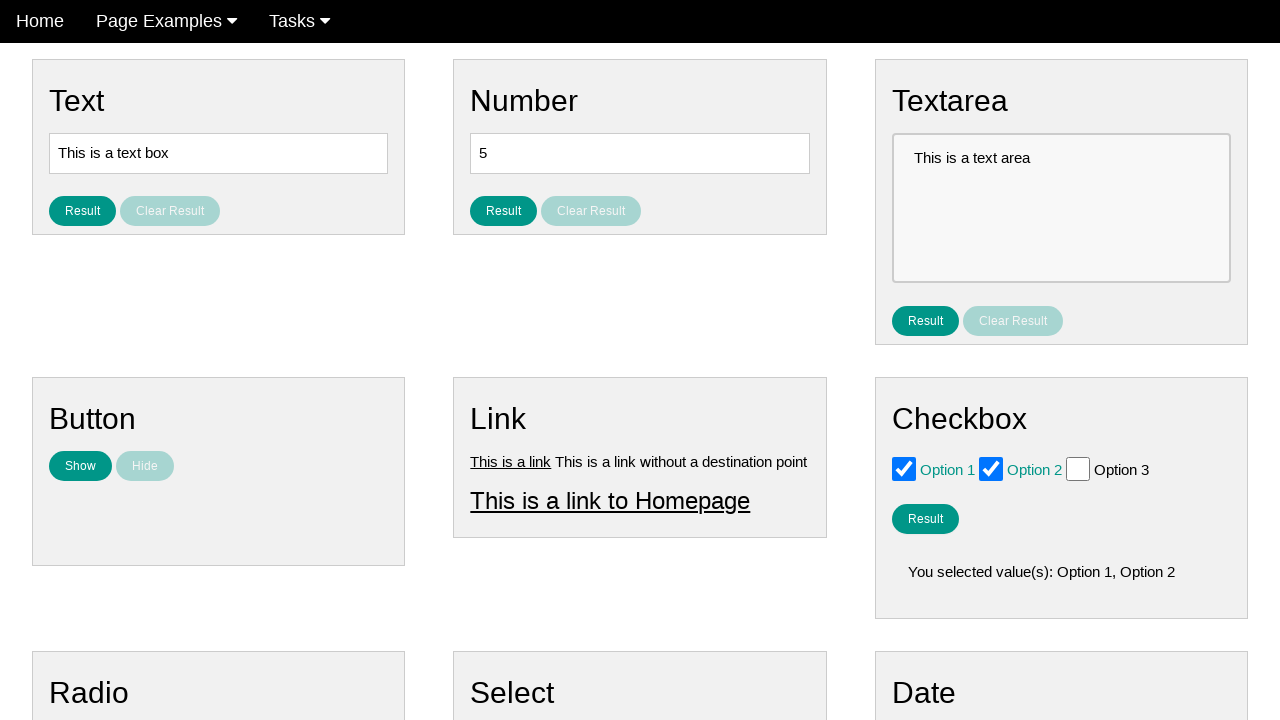

Result message element loaded
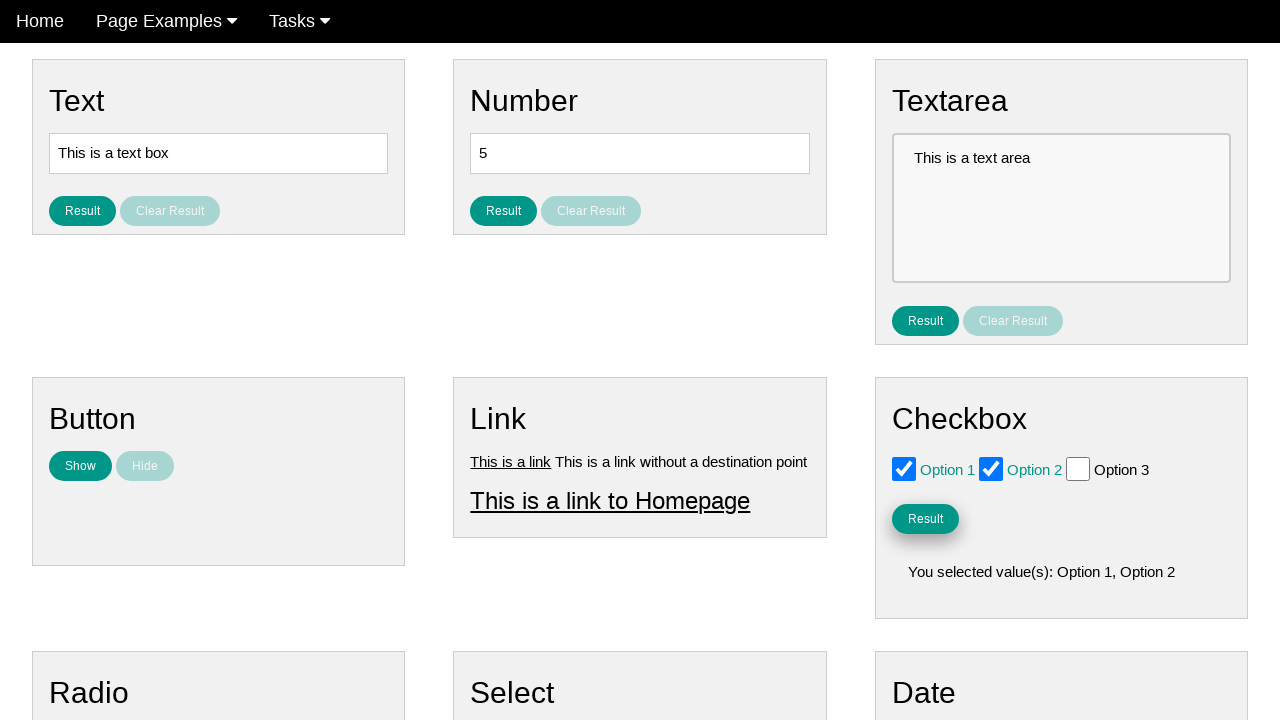

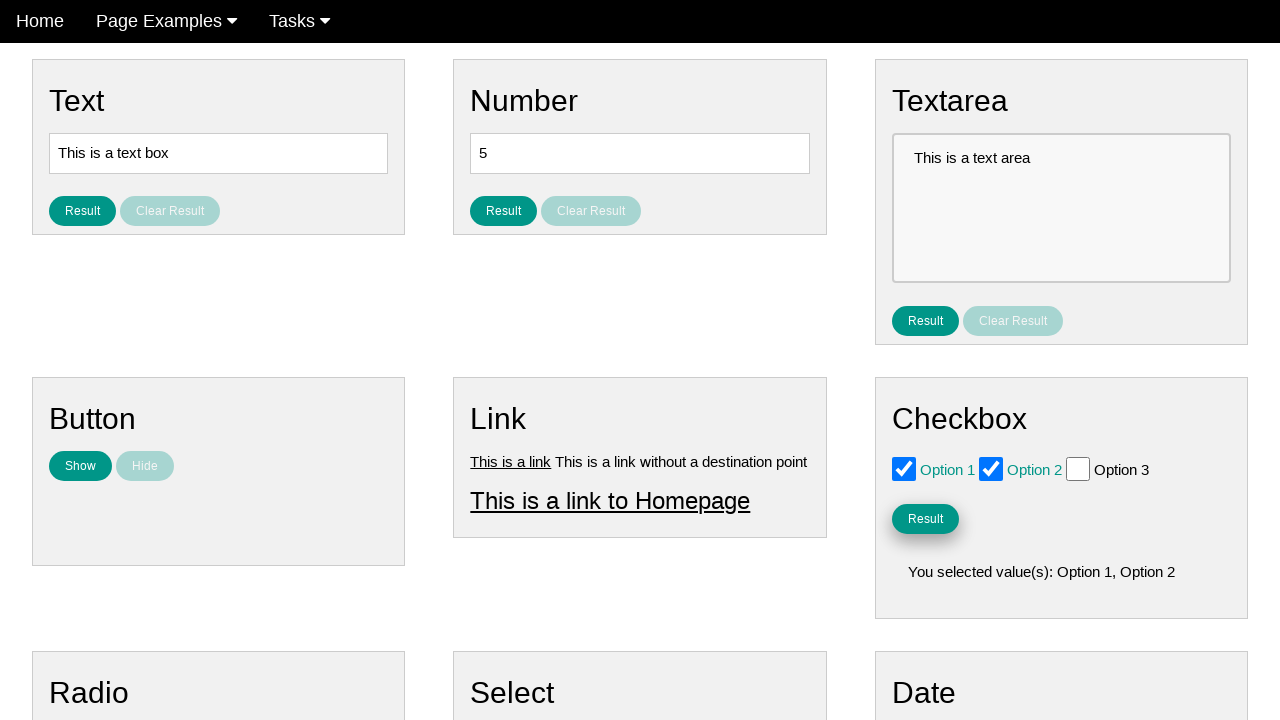